Navigates to a testing blog page, counts and prints all links on the page, then clicks on a PDF download link and waits for the download to complete

Starting URL: http://only-testing-blog.blogspot.com/2014/05/login.html

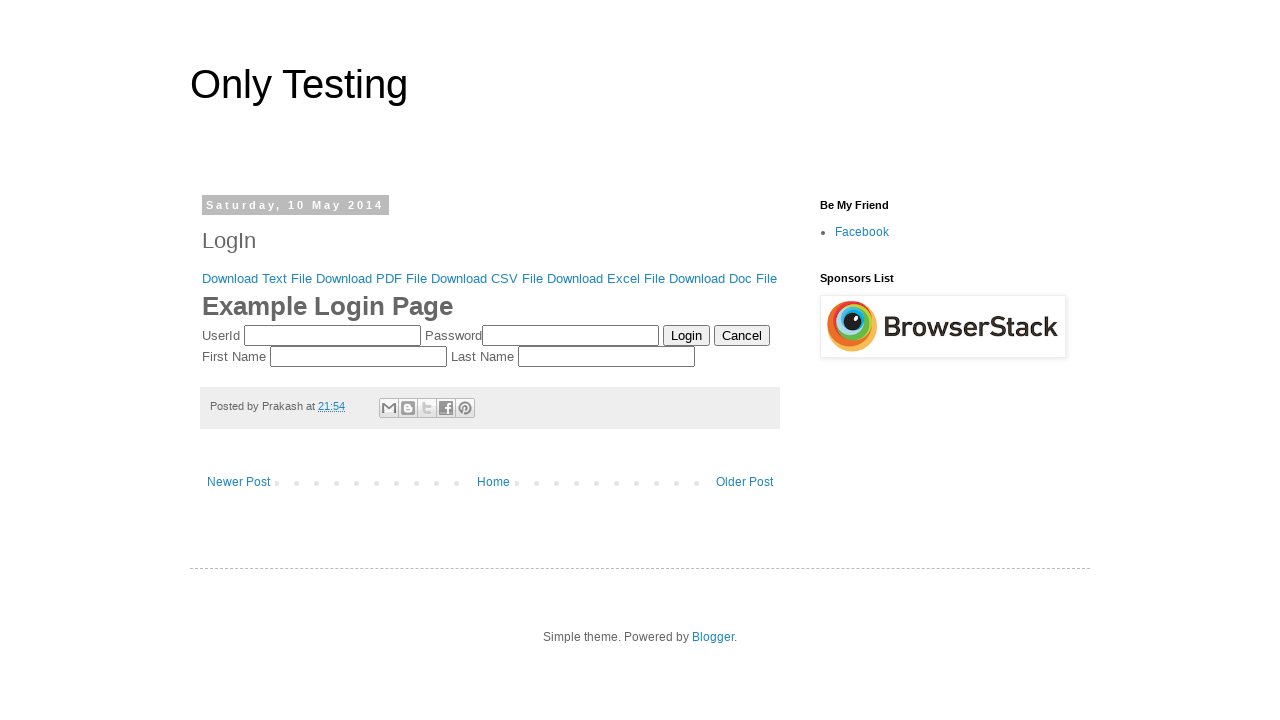

Navigated to testing blog login page
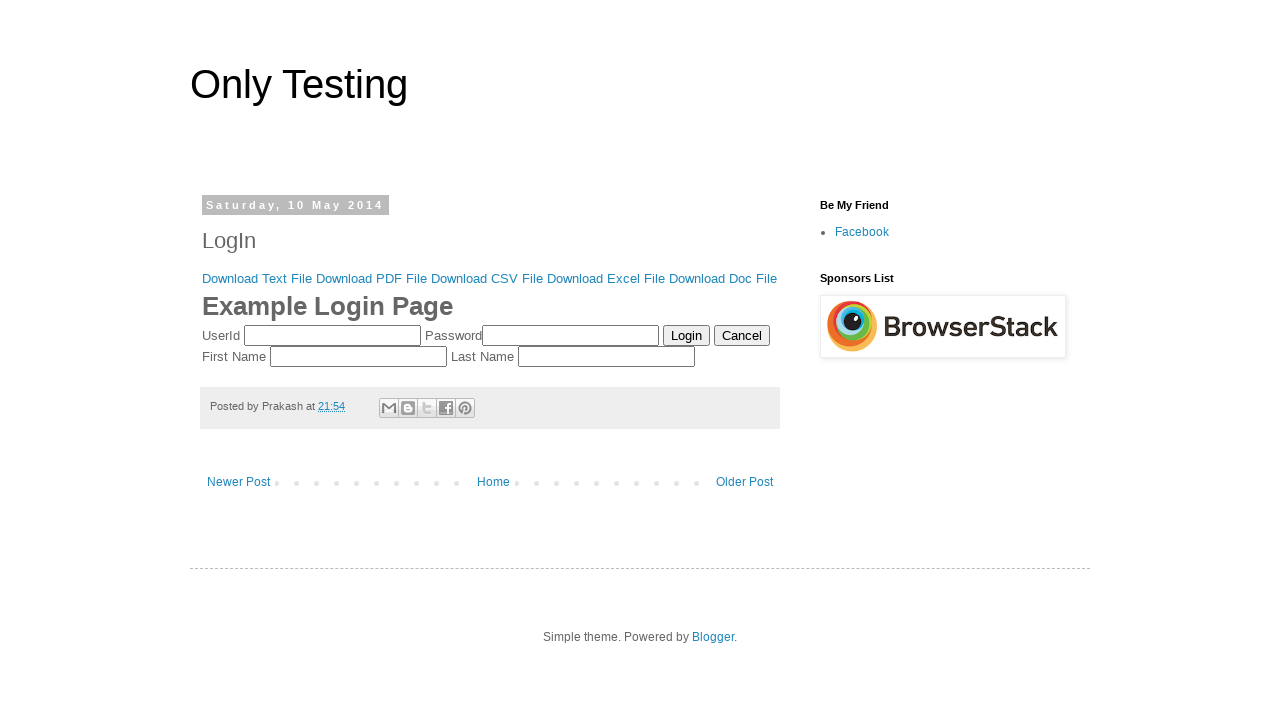

Retrieved all anchor tags from page
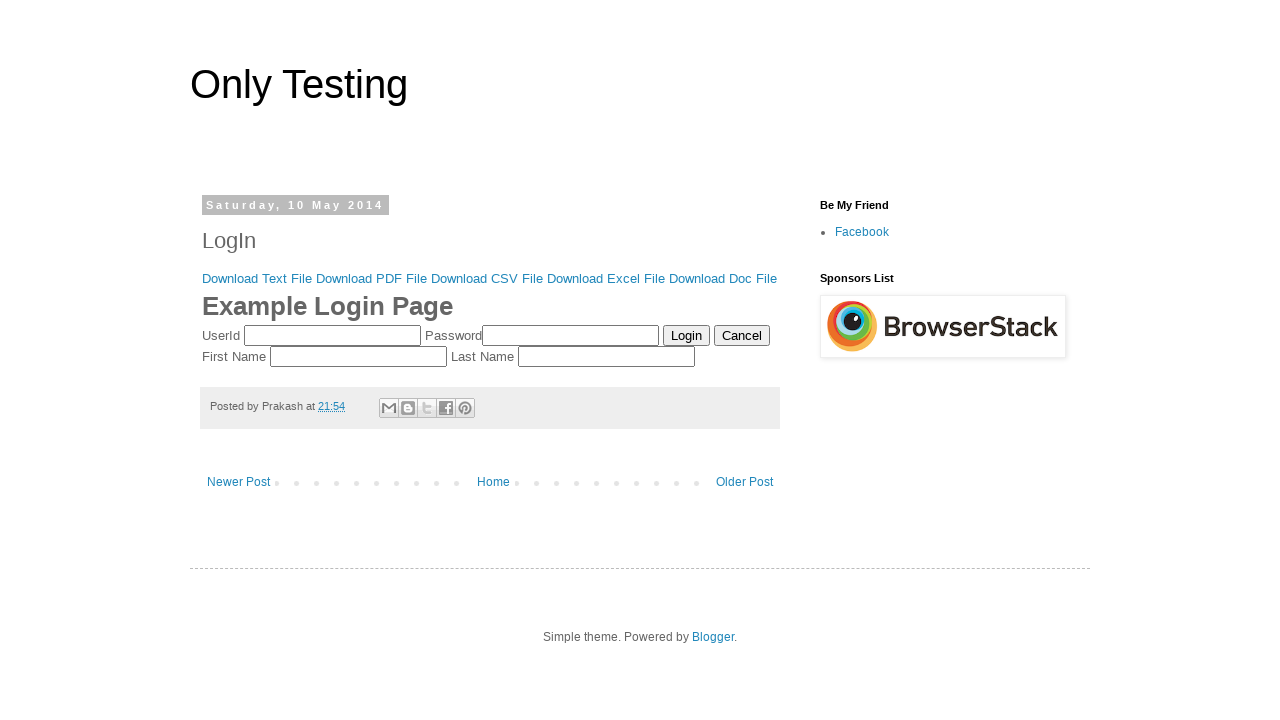

Counted total links: 21
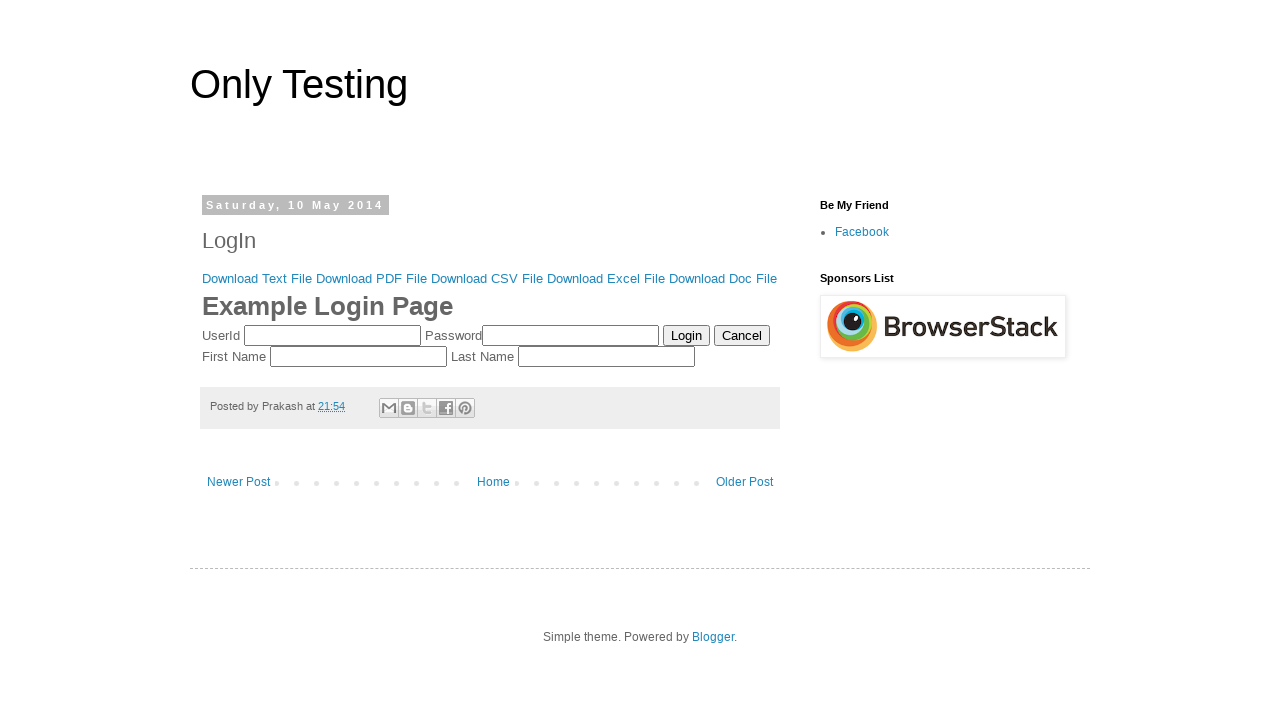

Printed text content of all links
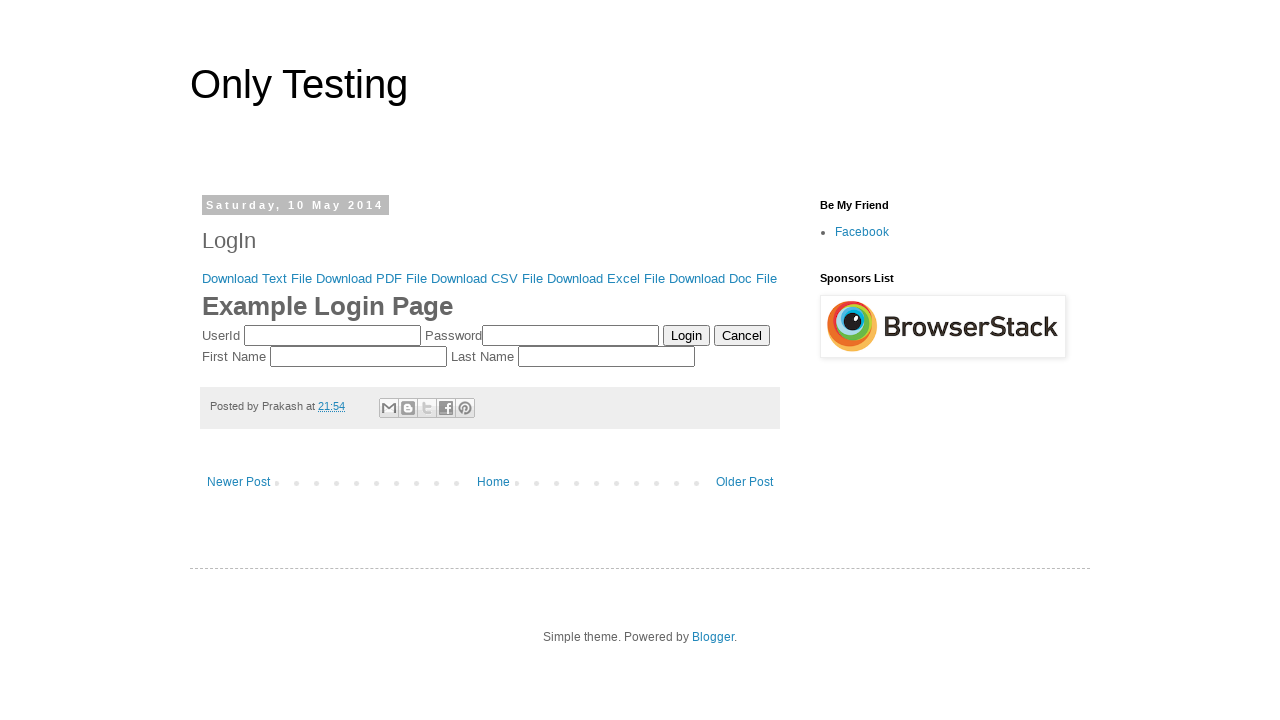

Clicked on PDF download link at (372, 278) on xpath=//a[contains(text(),'Download PDF File')]
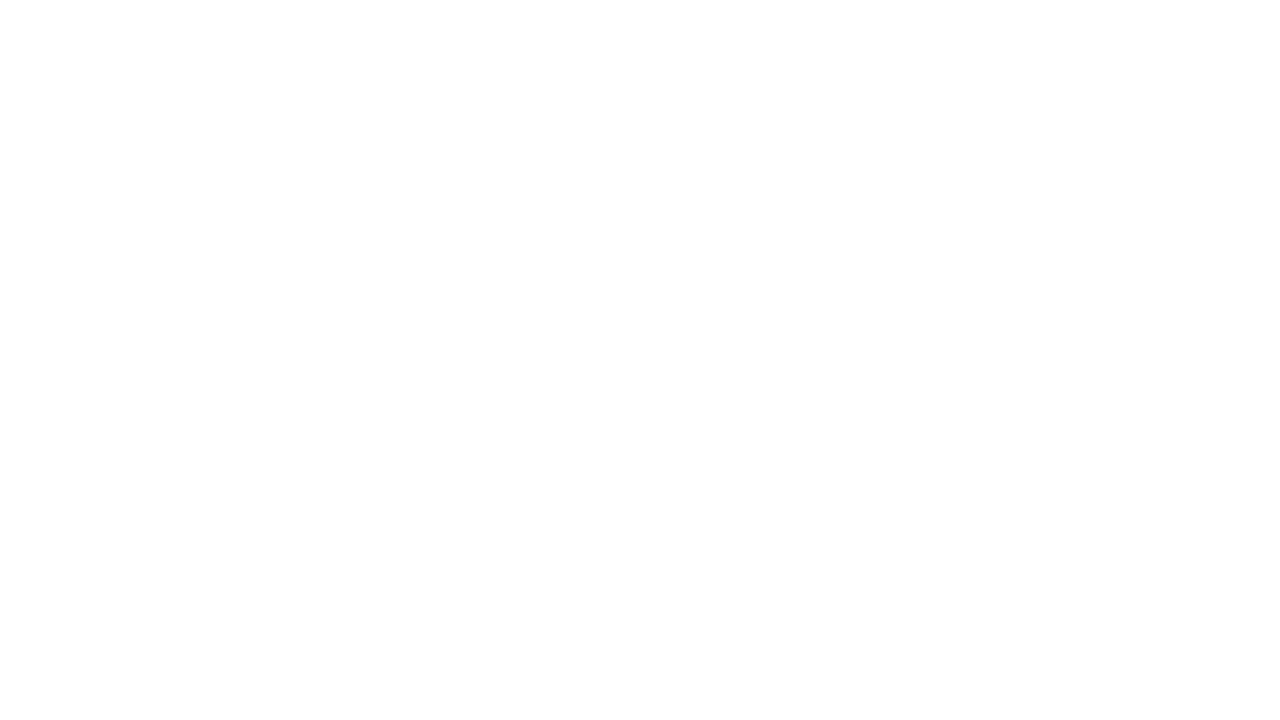

Download completed - downloading indicator disappeared
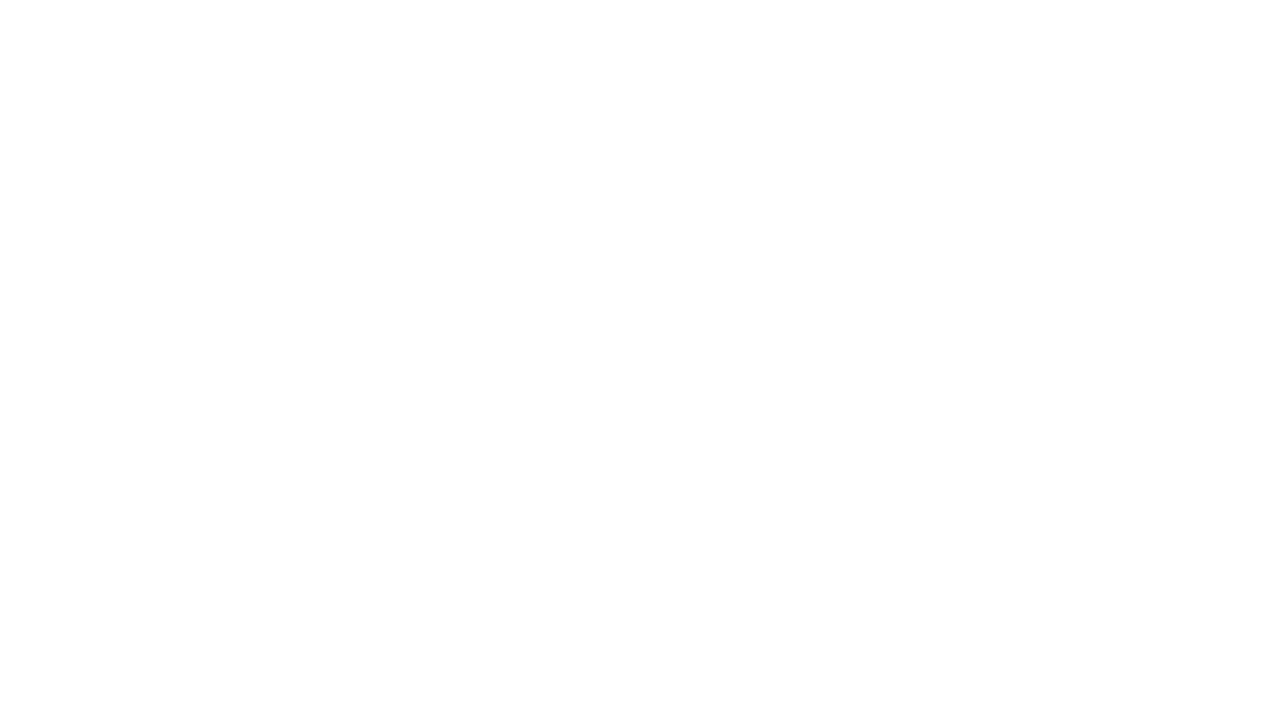

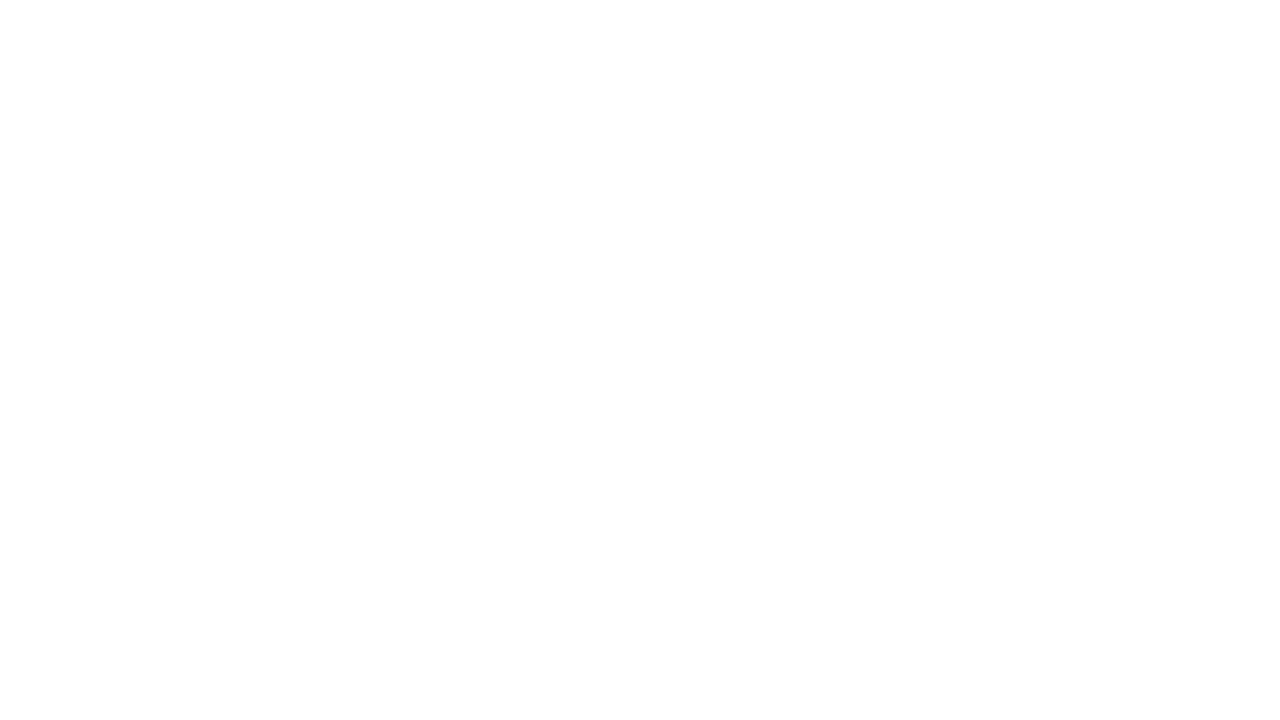